Tests responsive design by loading the page at different viewport sizes (mobile, tablet, desktop) and checking for horizontal scroll issues

Starting URL: https://kevinalthaus.com

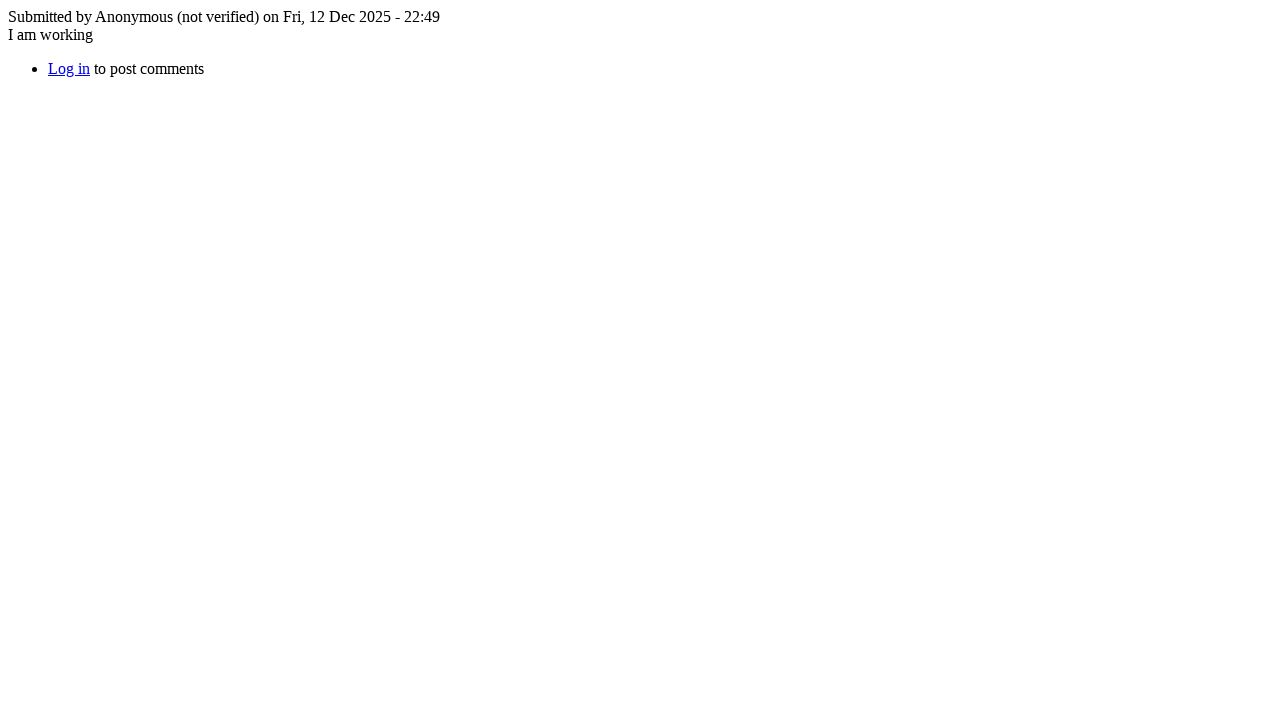

Set mobile viewport size (375x667)
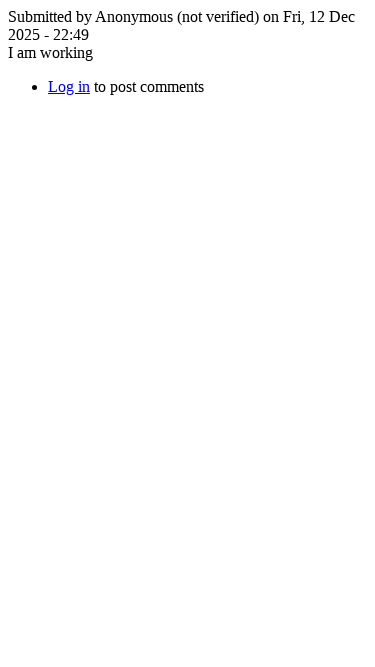

Reloaded page at mobile viewport
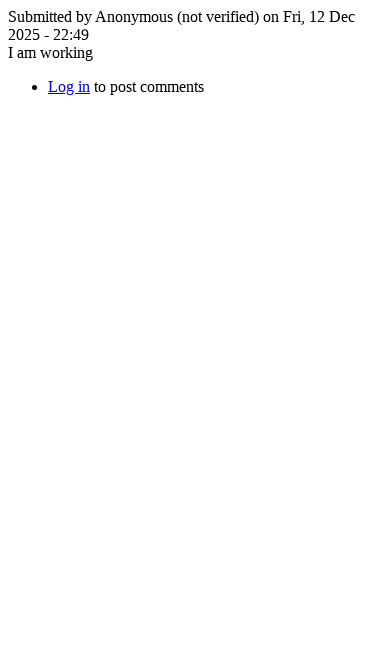

Mobile page loaded (networkidle)
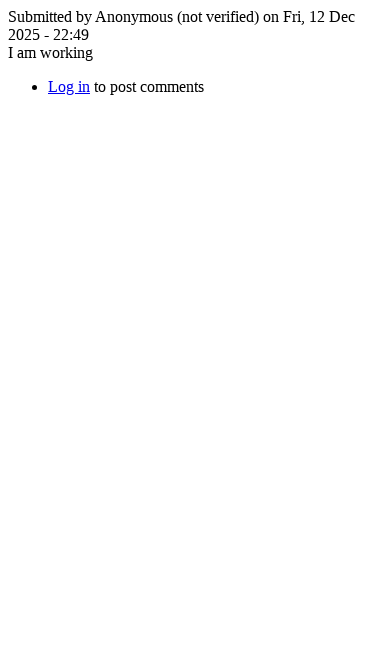

Checked for horizontal scroll on mobile: False
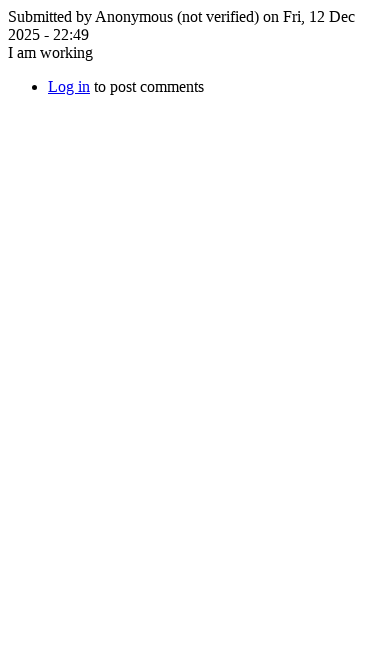

Set tablet viewport size (768x1024)
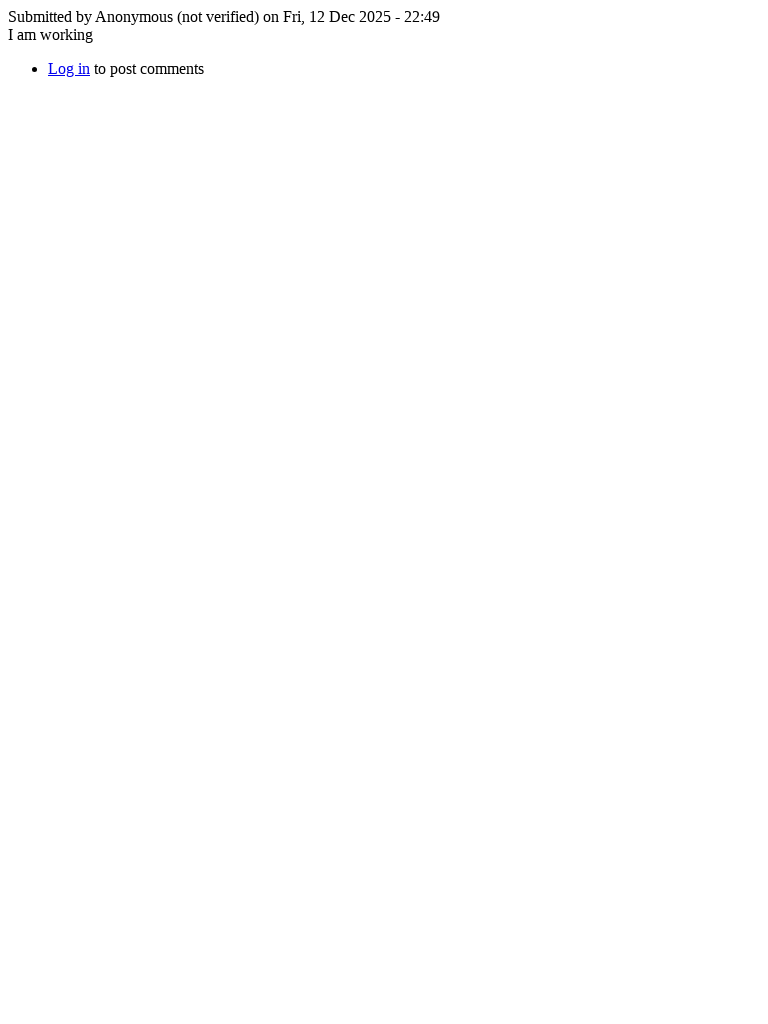

Reloaded page at tablet viewport
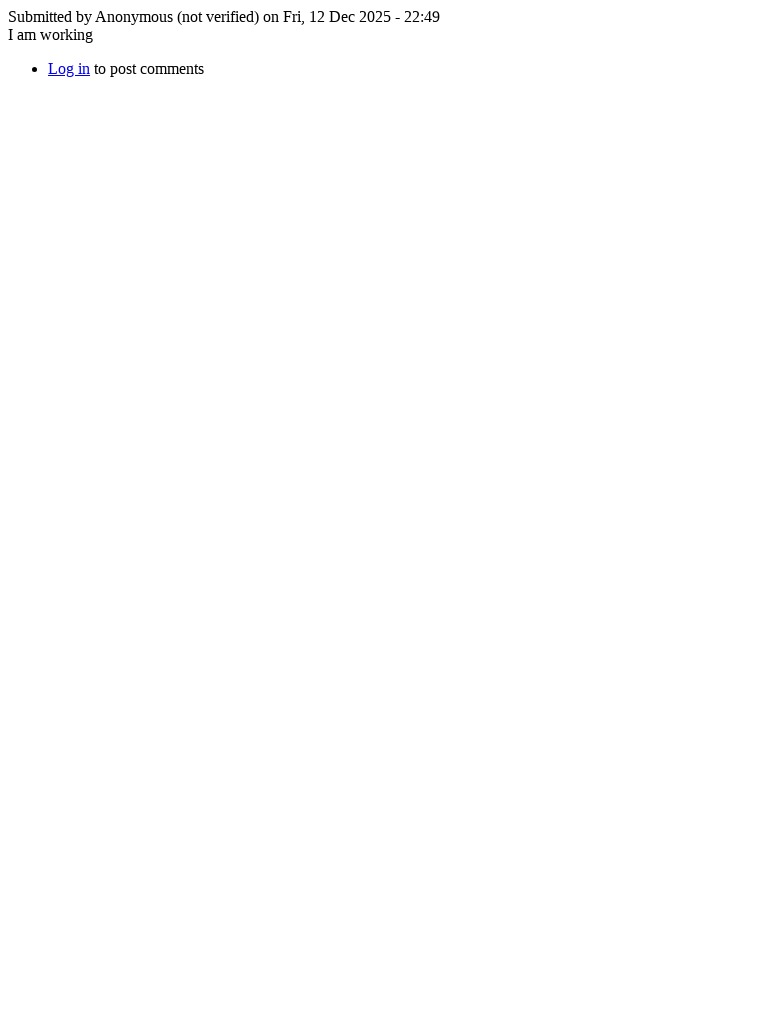

Tablet page loaded (networkidle)
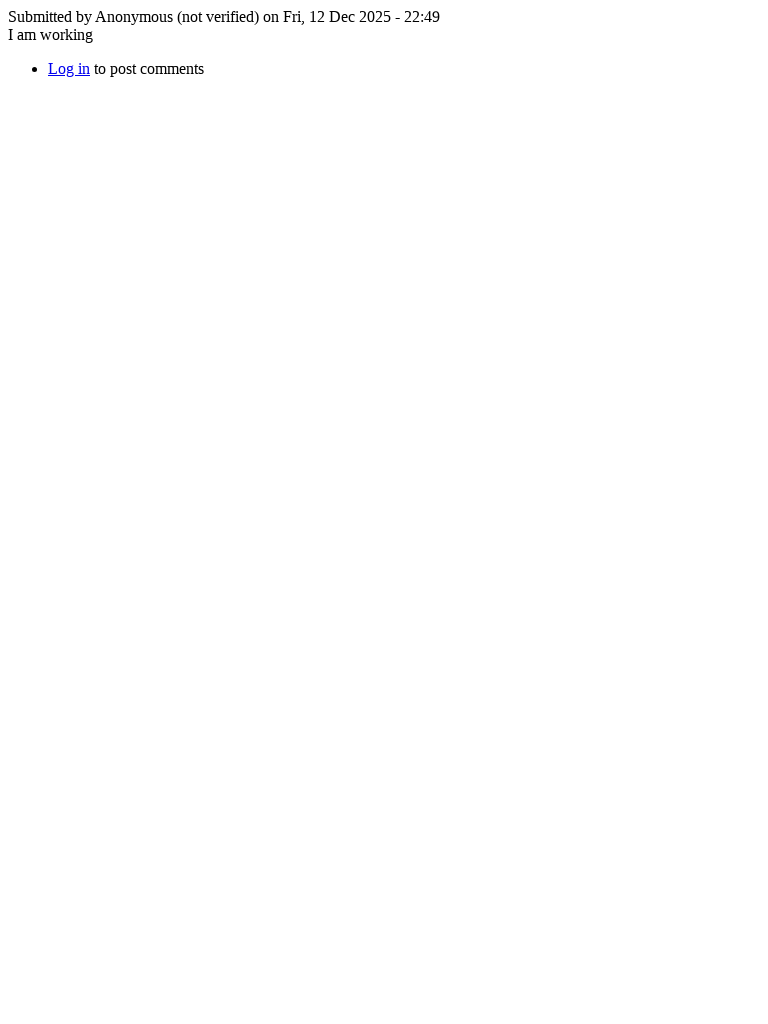

Checked for horizontal scroll on tablet: False
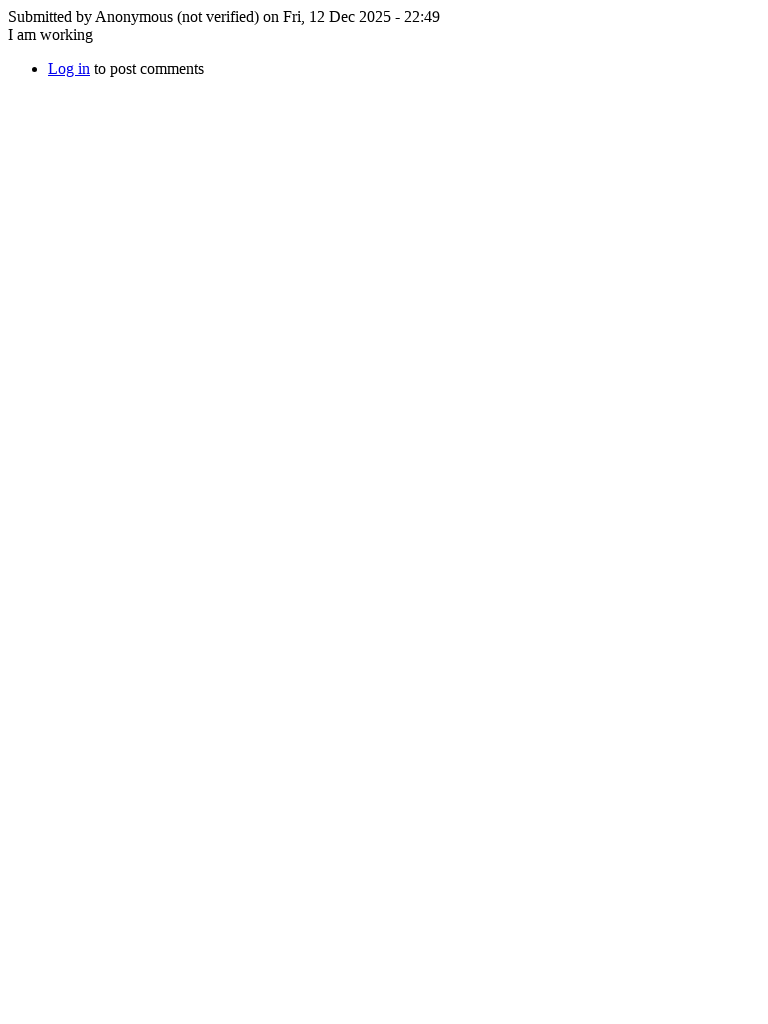

Set desktop viewport size (1920x1080)
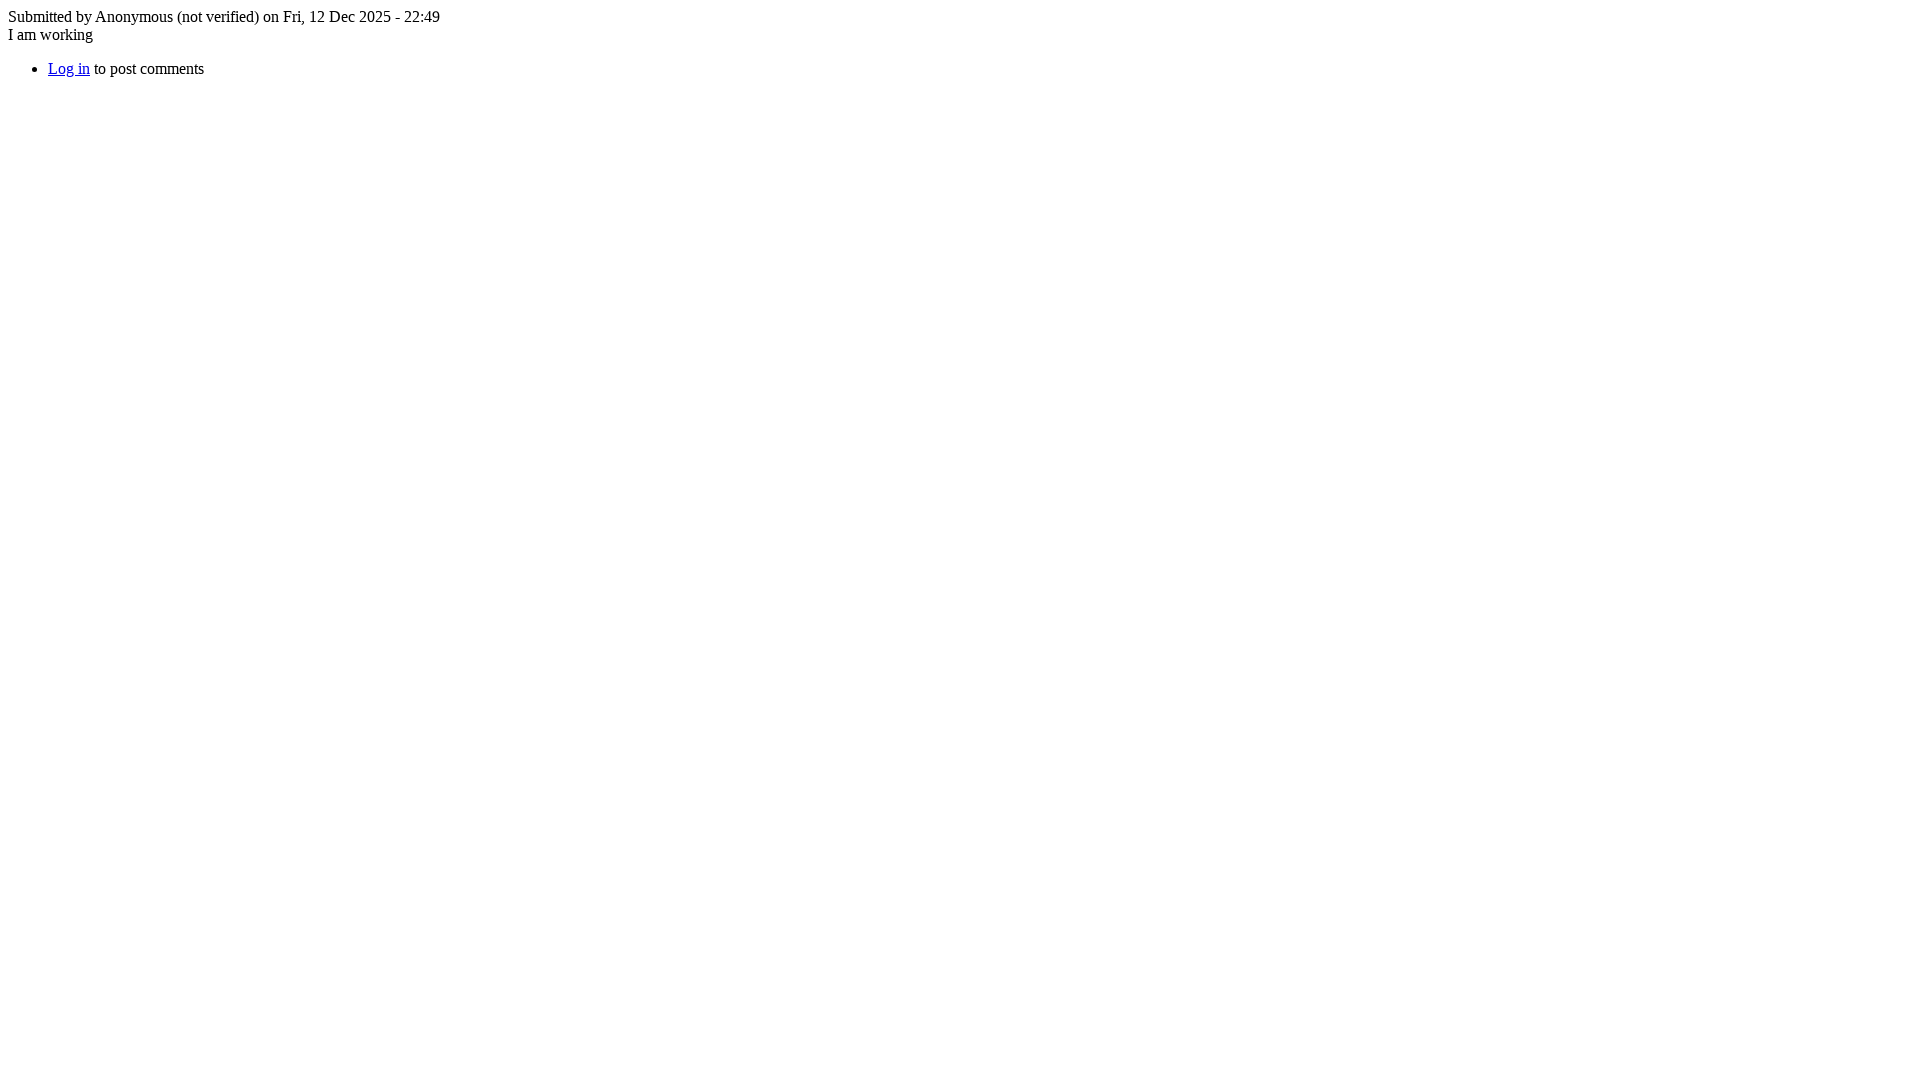

Reloaded page at desktop viewport
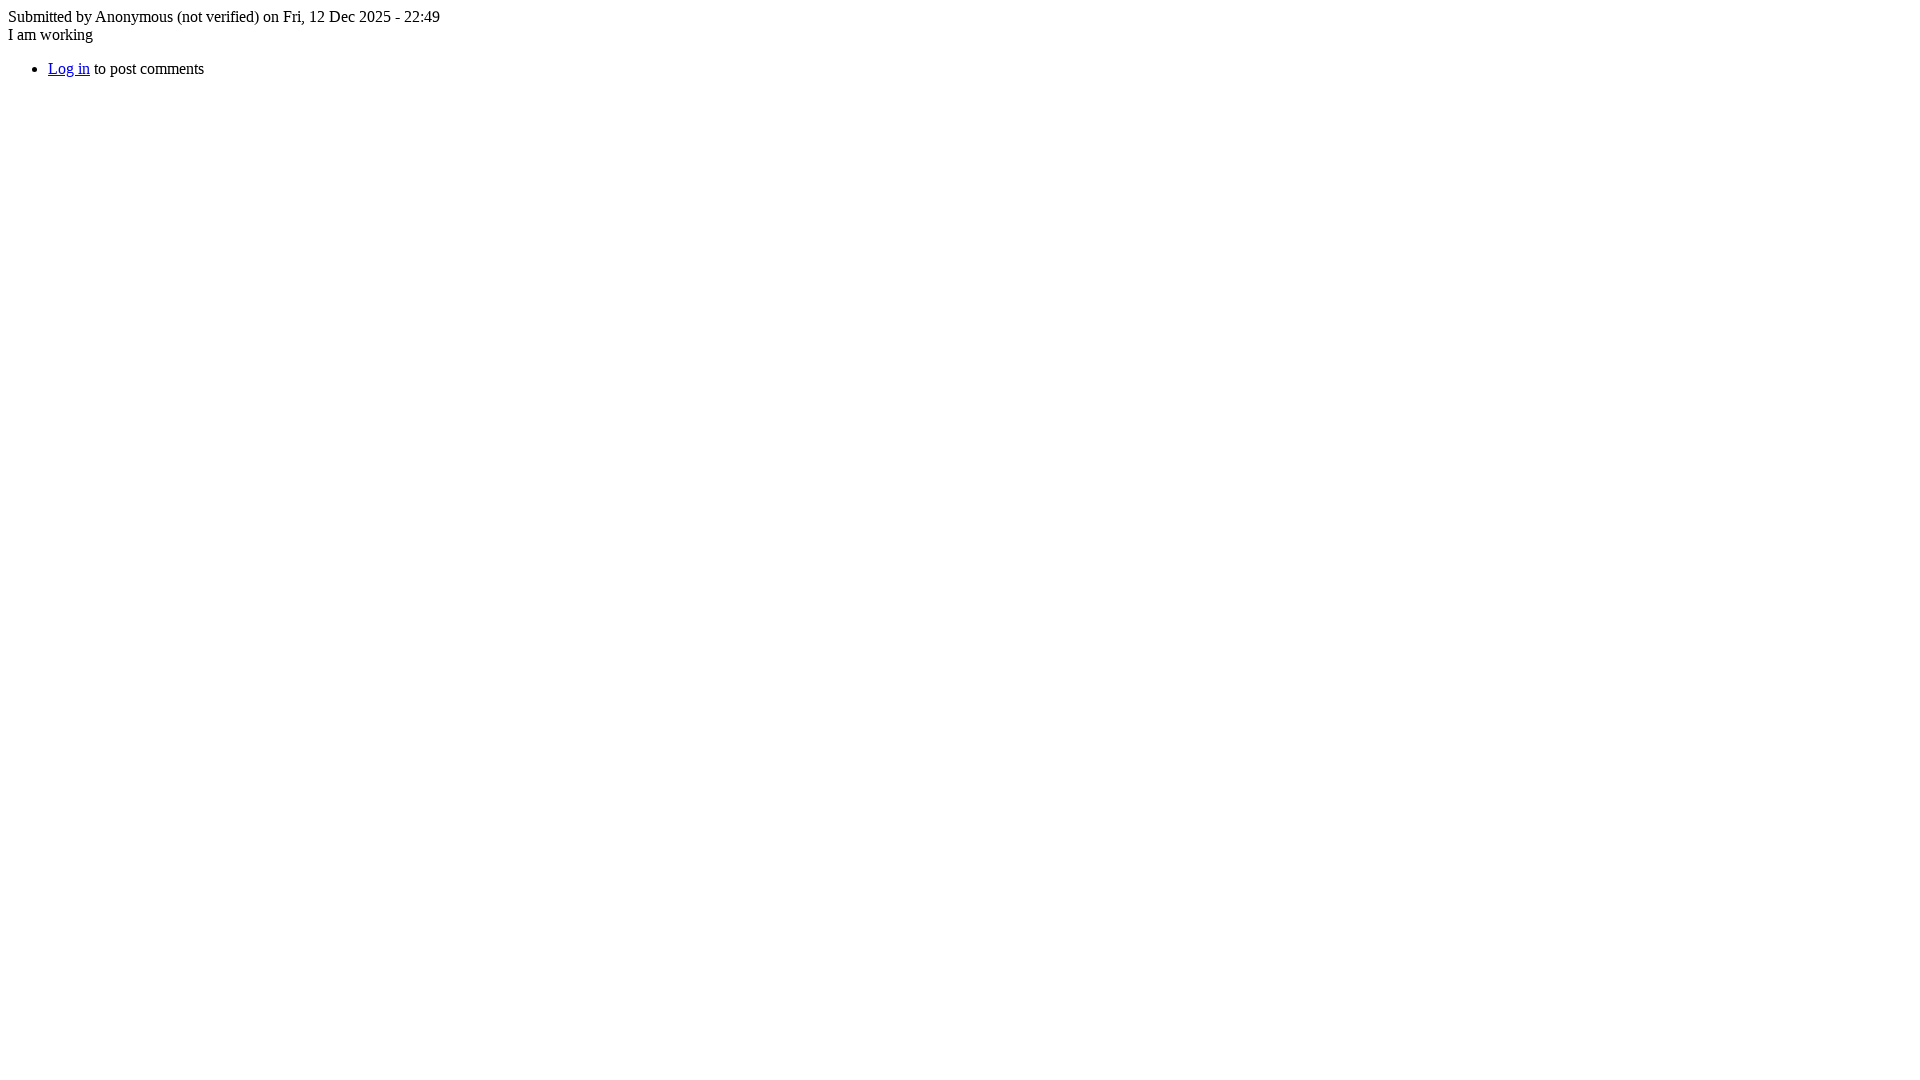

Desktop page loaded (networkidle)
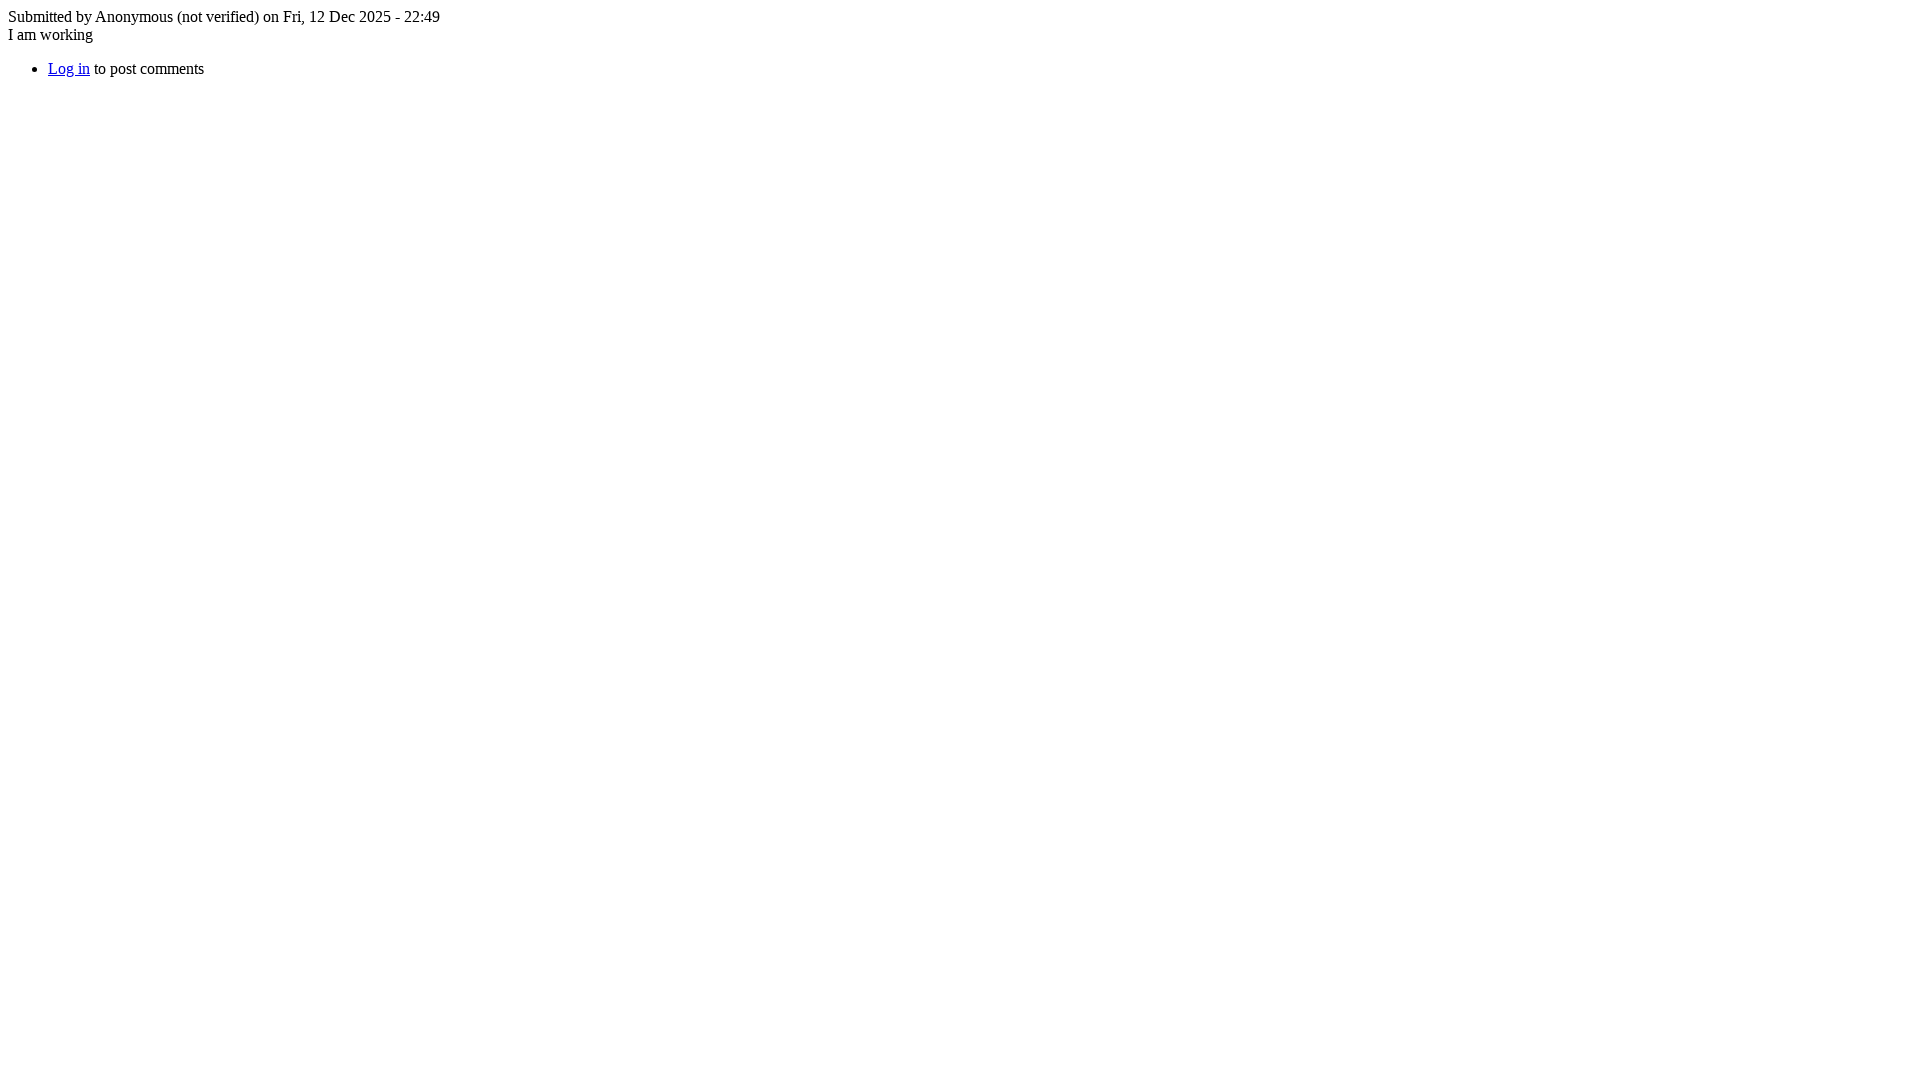

Checked for horizontal scroll on desktop: False
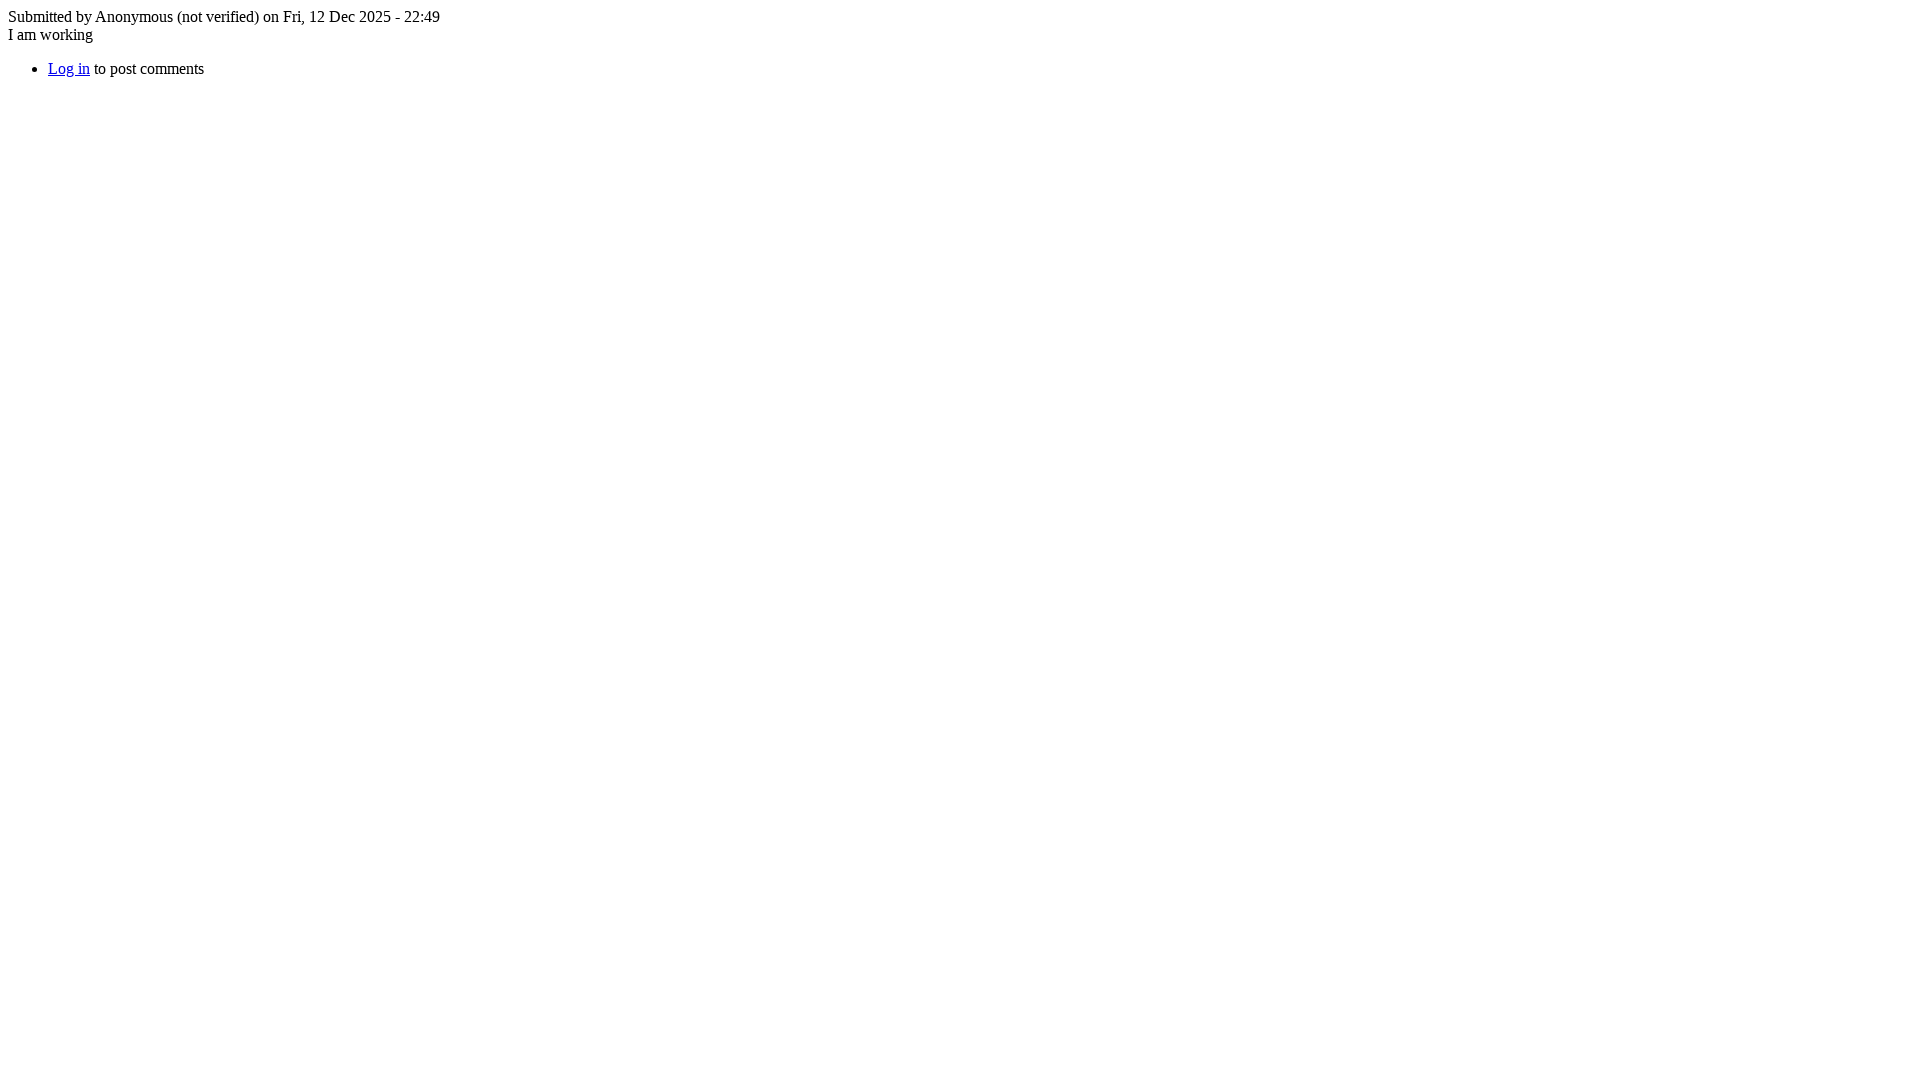

Checked for off-screen elements: 0 elements found
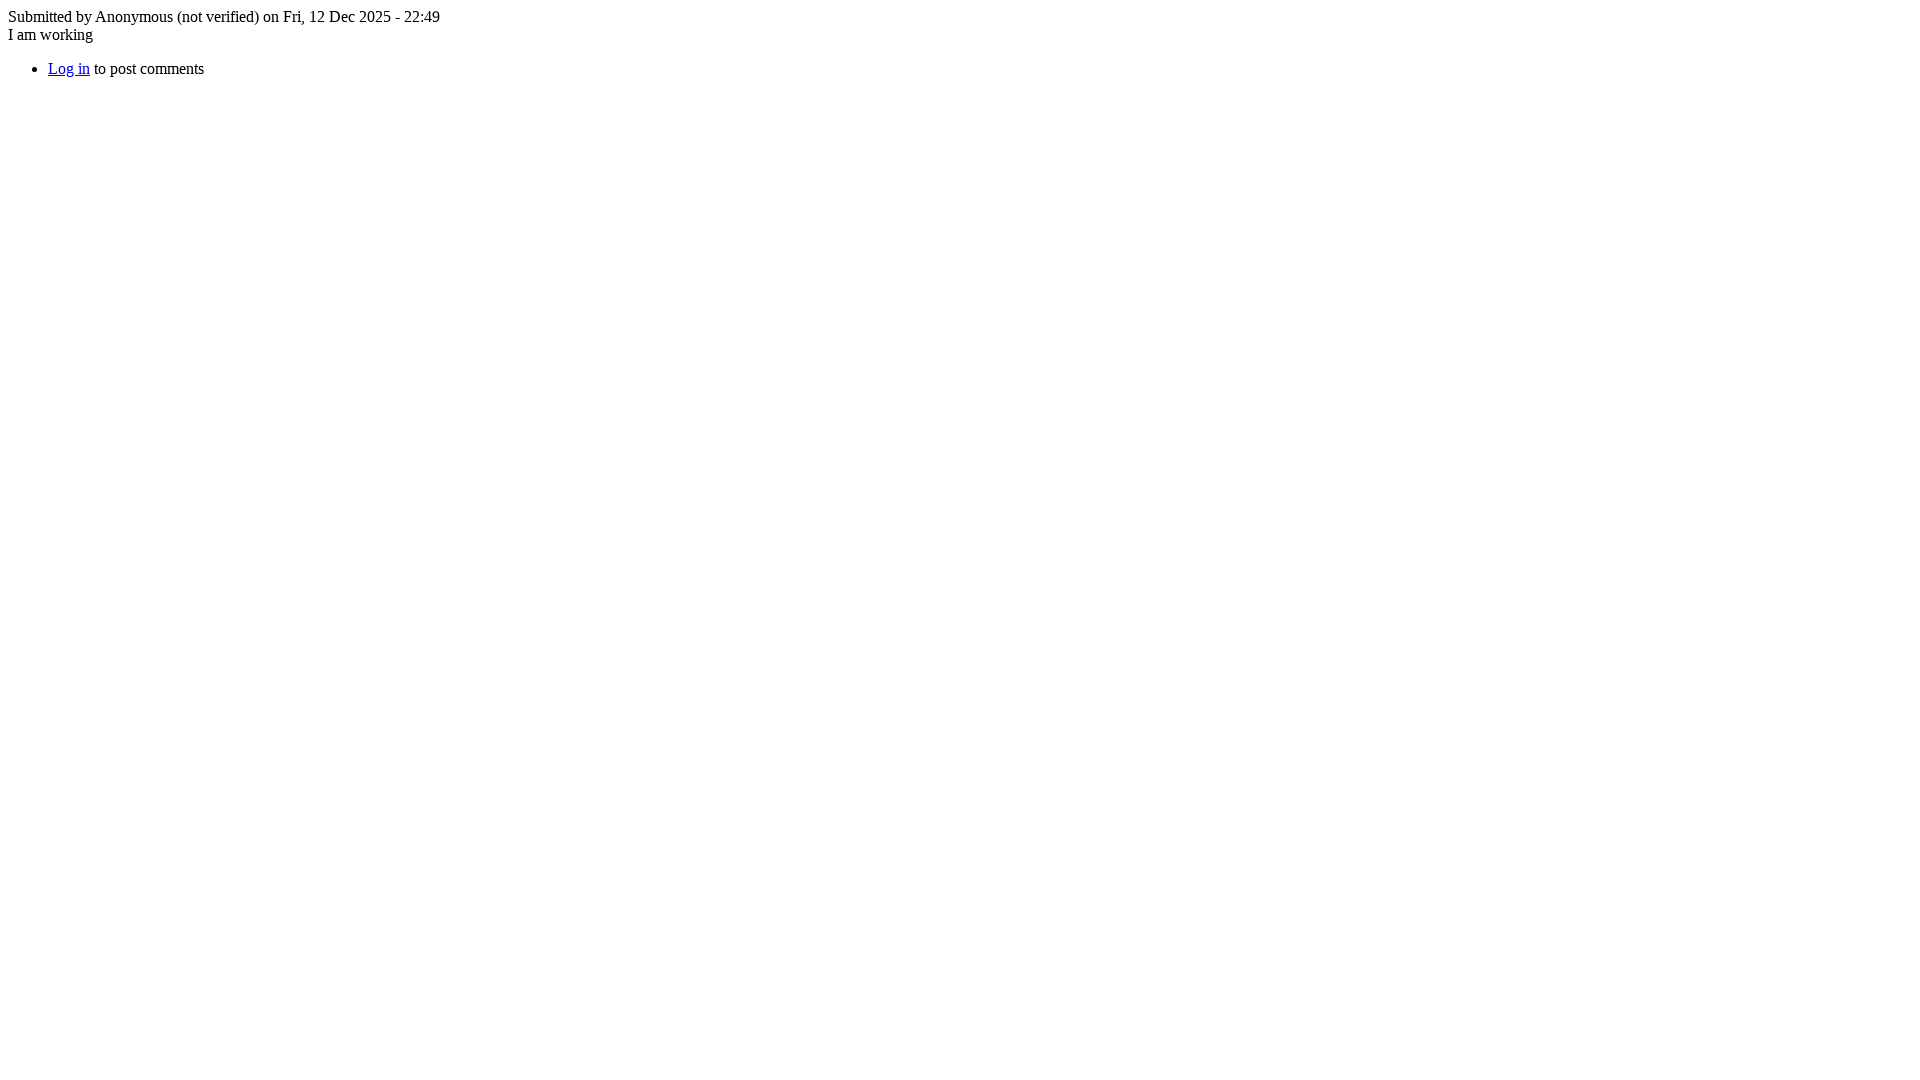

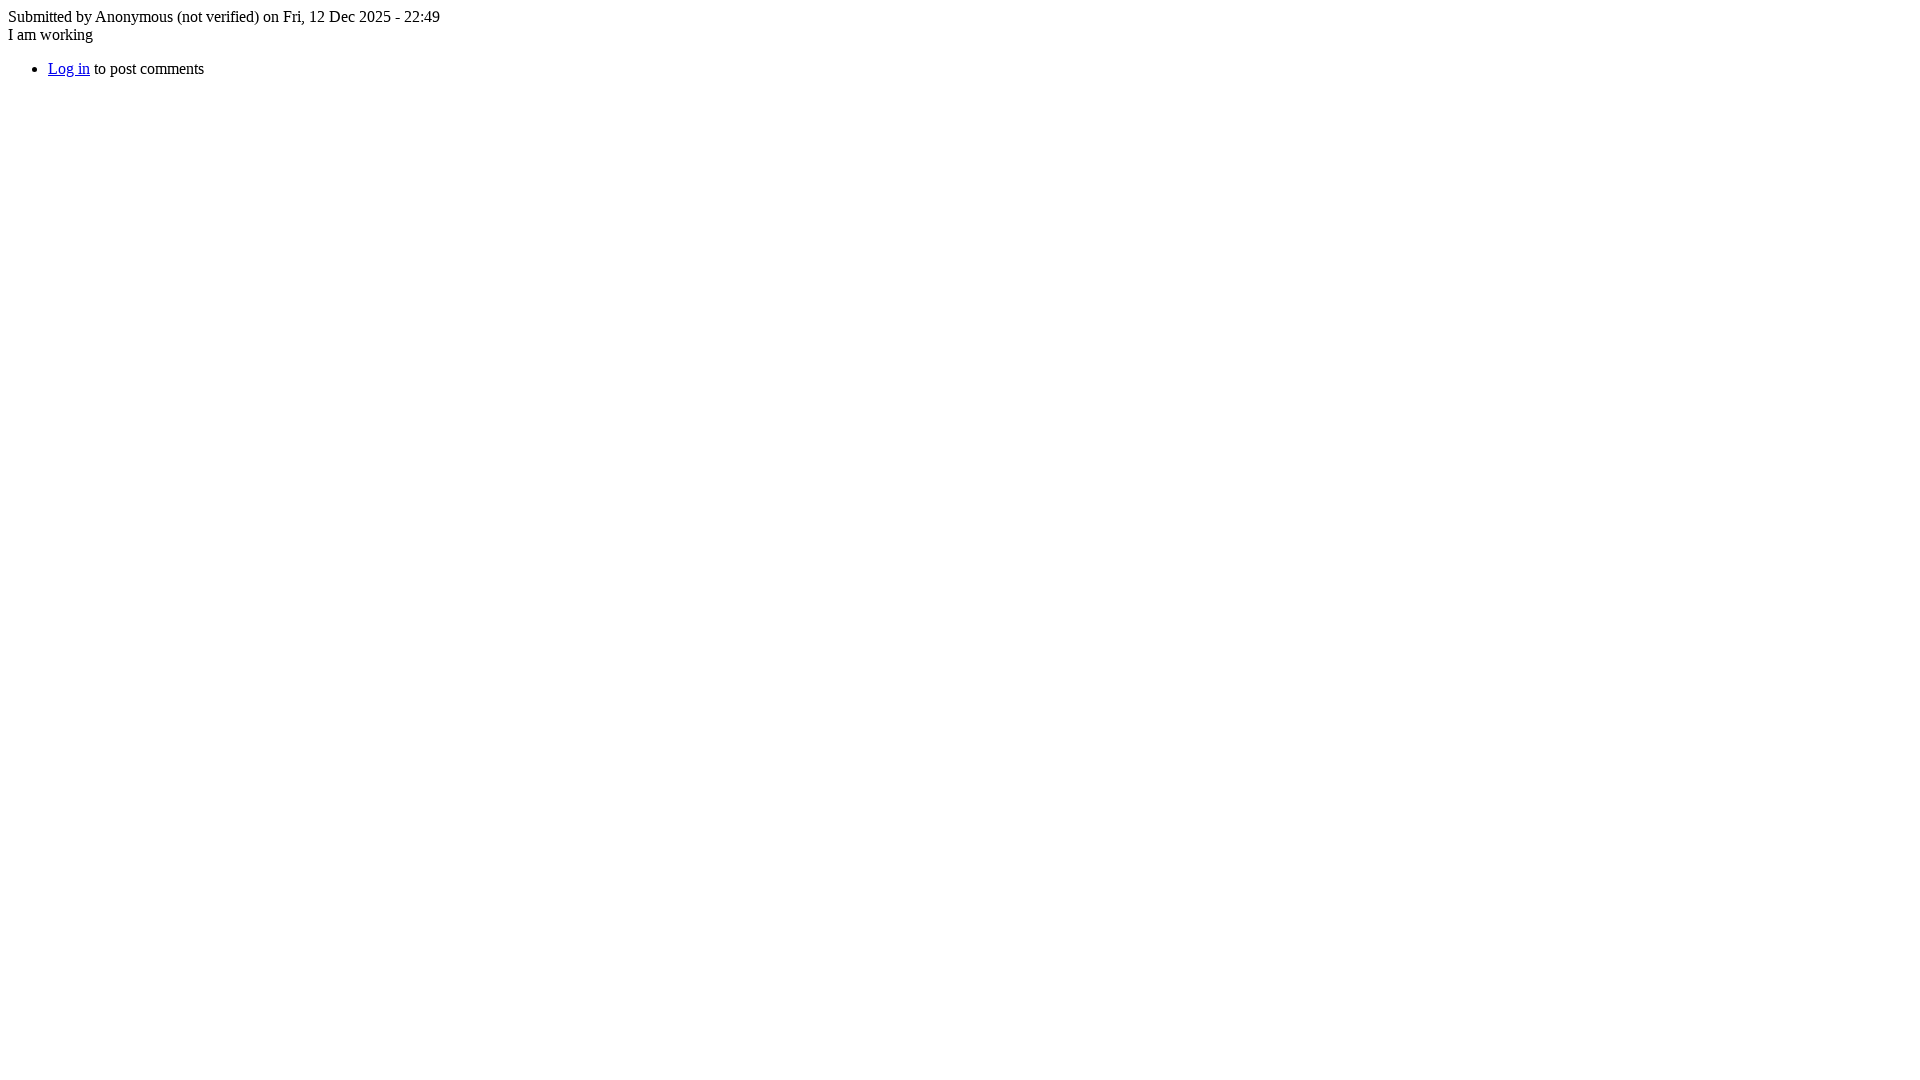